Tests multiple window handling by opening a new window and switching between parent and child windows

Starting URL: https://the-internet.herokuapp.com

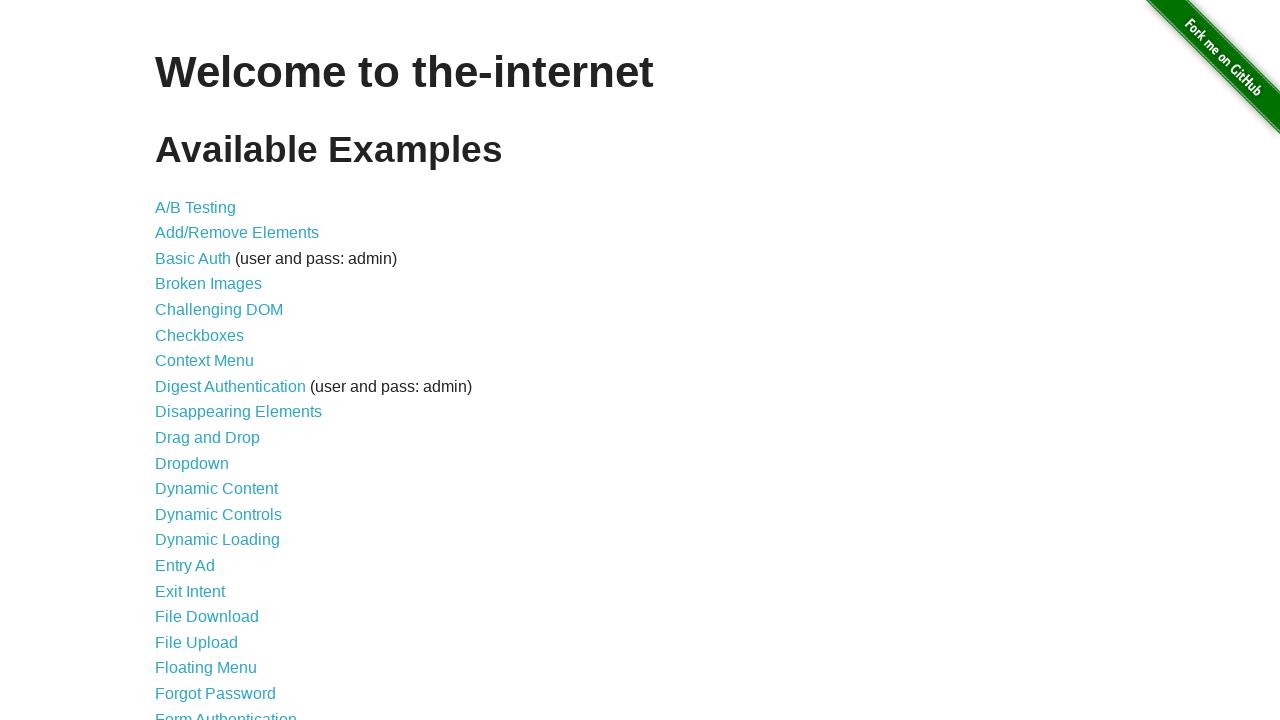

Clicked on Multiple Windows link at (218, 369) on xpath=//a[contains(text(),'Multiple Windows')]
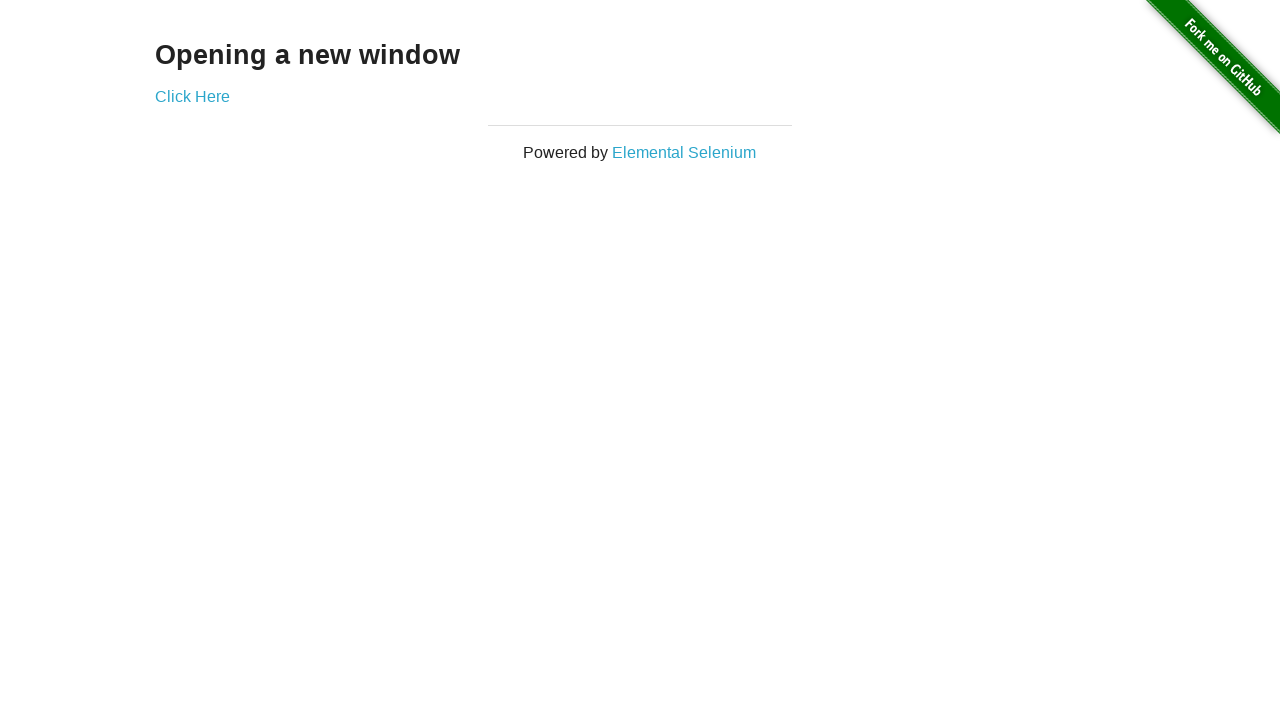

Clicked Click Here link to open new window at (192, 96) on xpath=//a[contains(text(),'Click Here')]
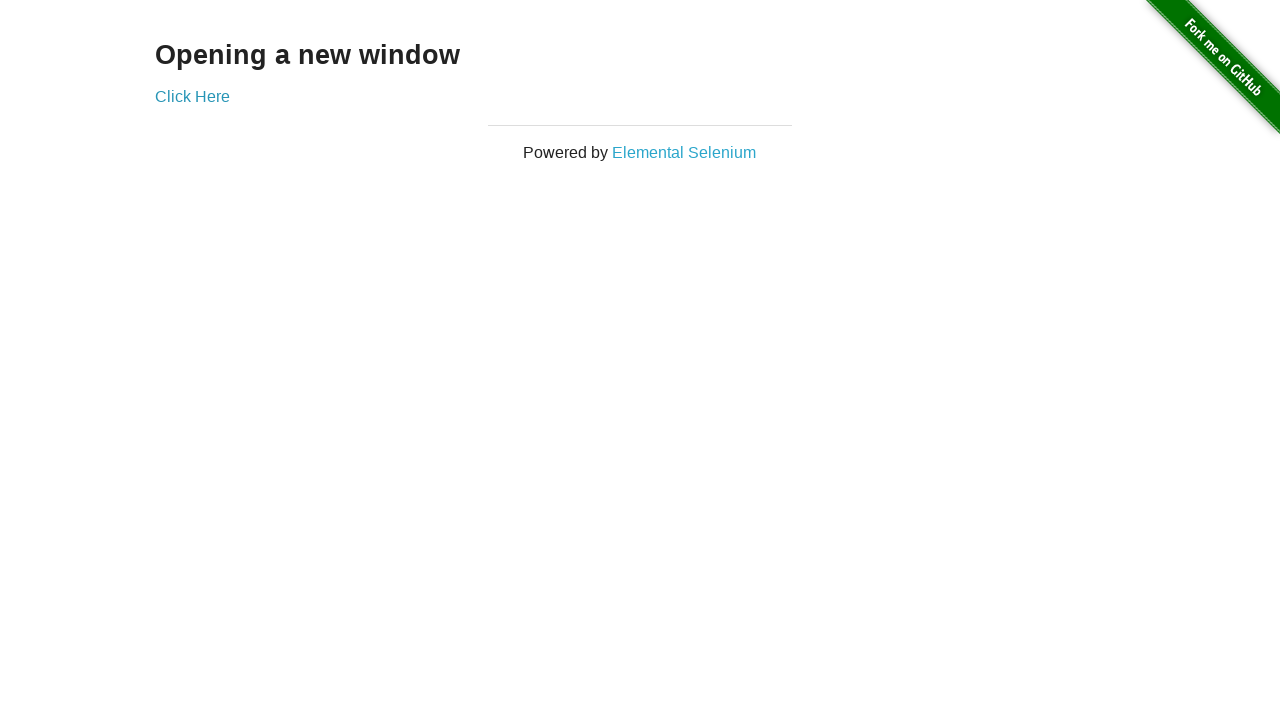

New window opened and captured
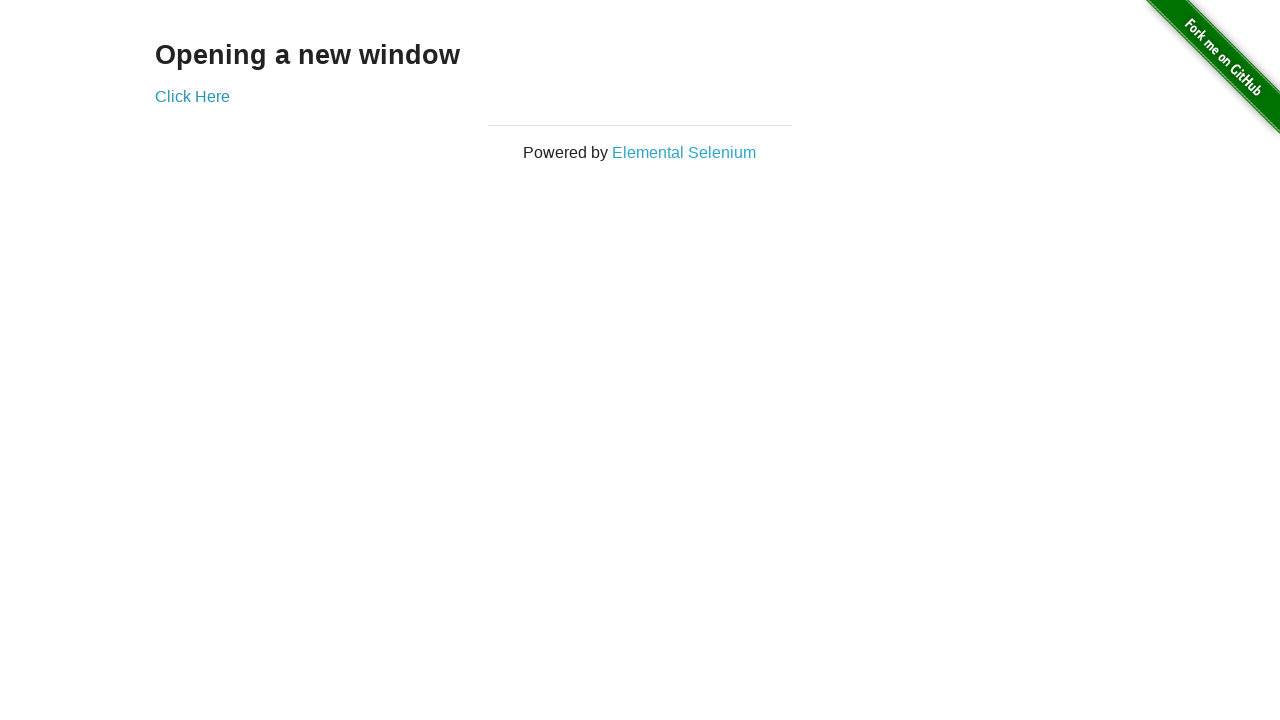

Retrieved text from new window: 'New Window'
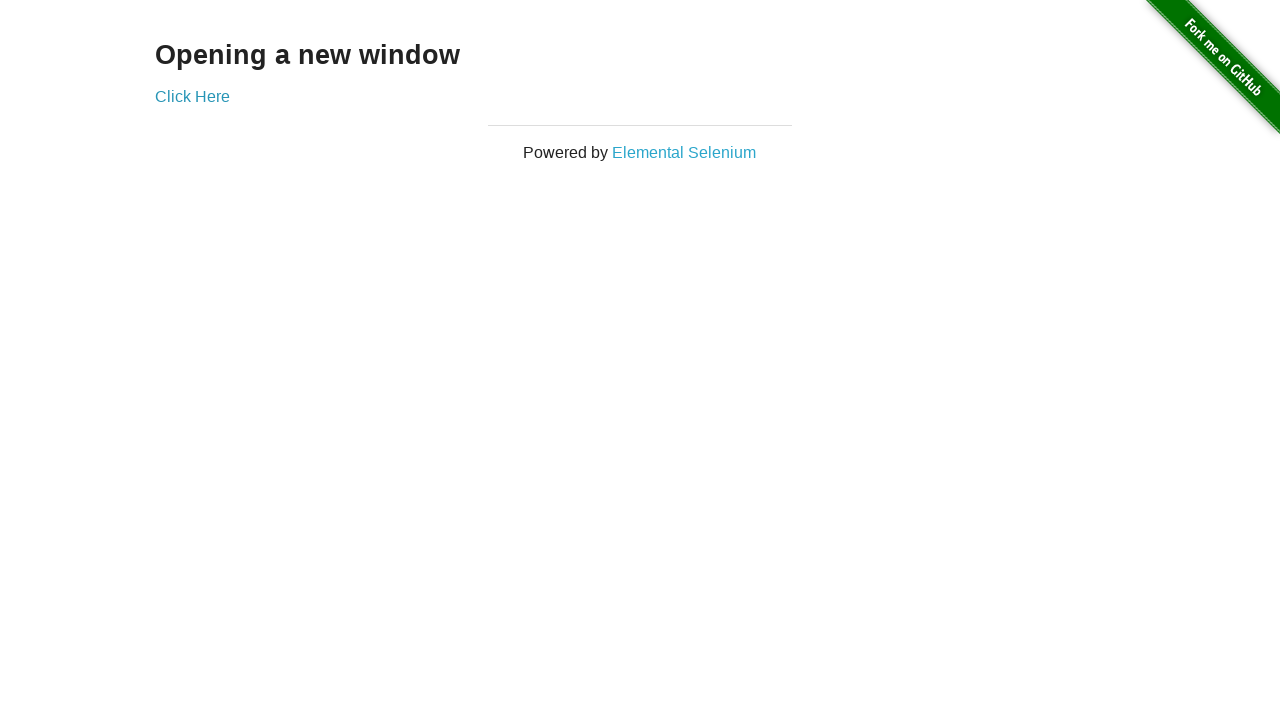

Retrieved text from original window: 'Opening a new window'
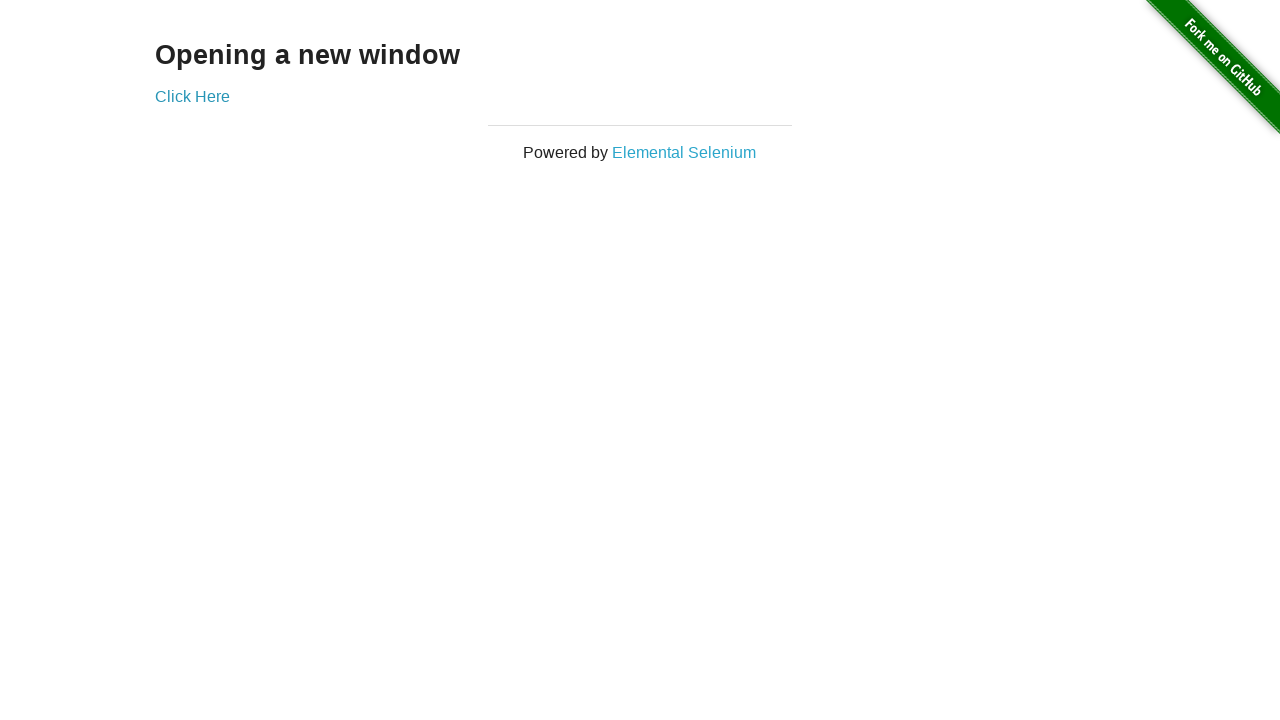

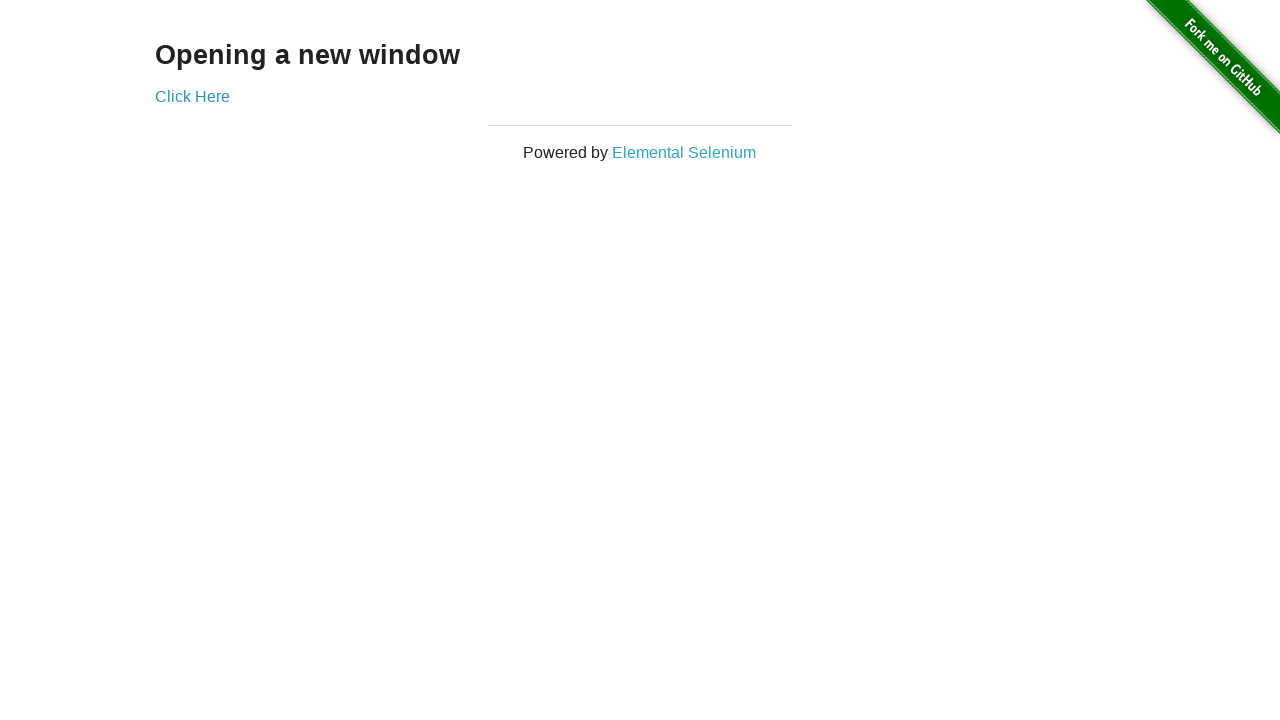